Tests that an entry ad modal appears on first page load and can be closed by clicking the close button in the modal footer.

Starting URL: https://the-internet.herokuapp.com/entry_ad

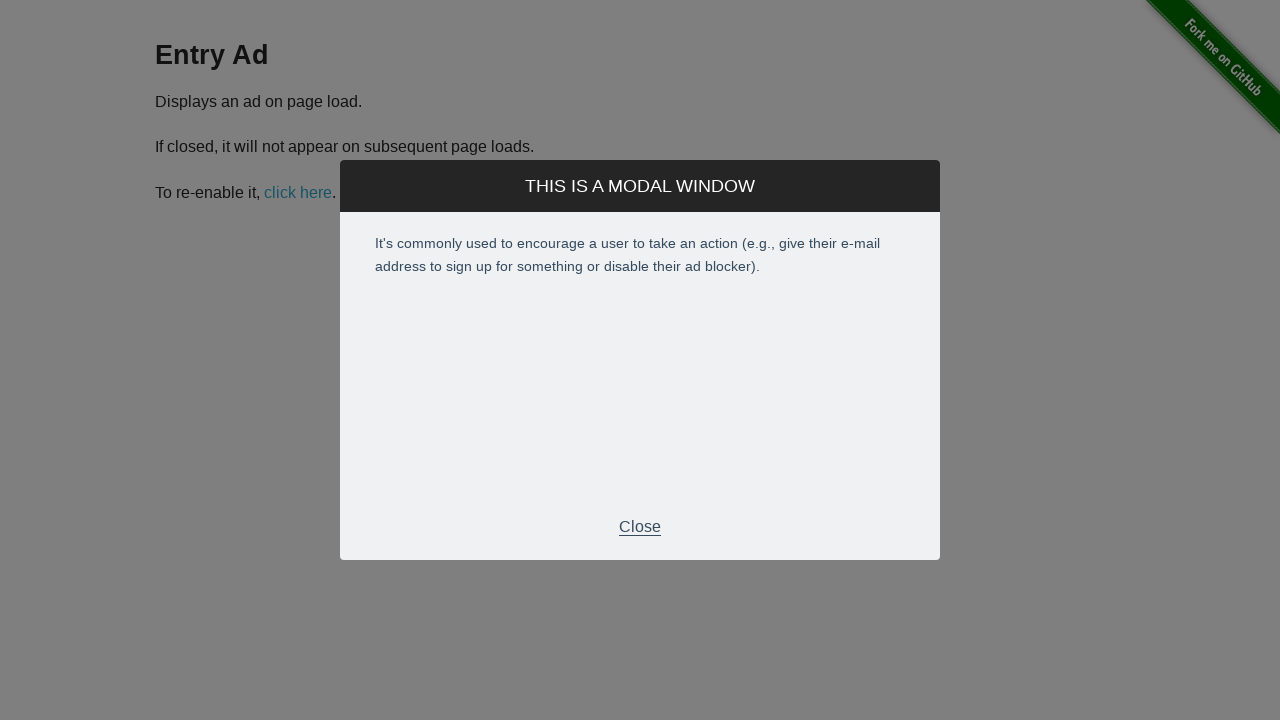

Entry ad modal appeared on page load
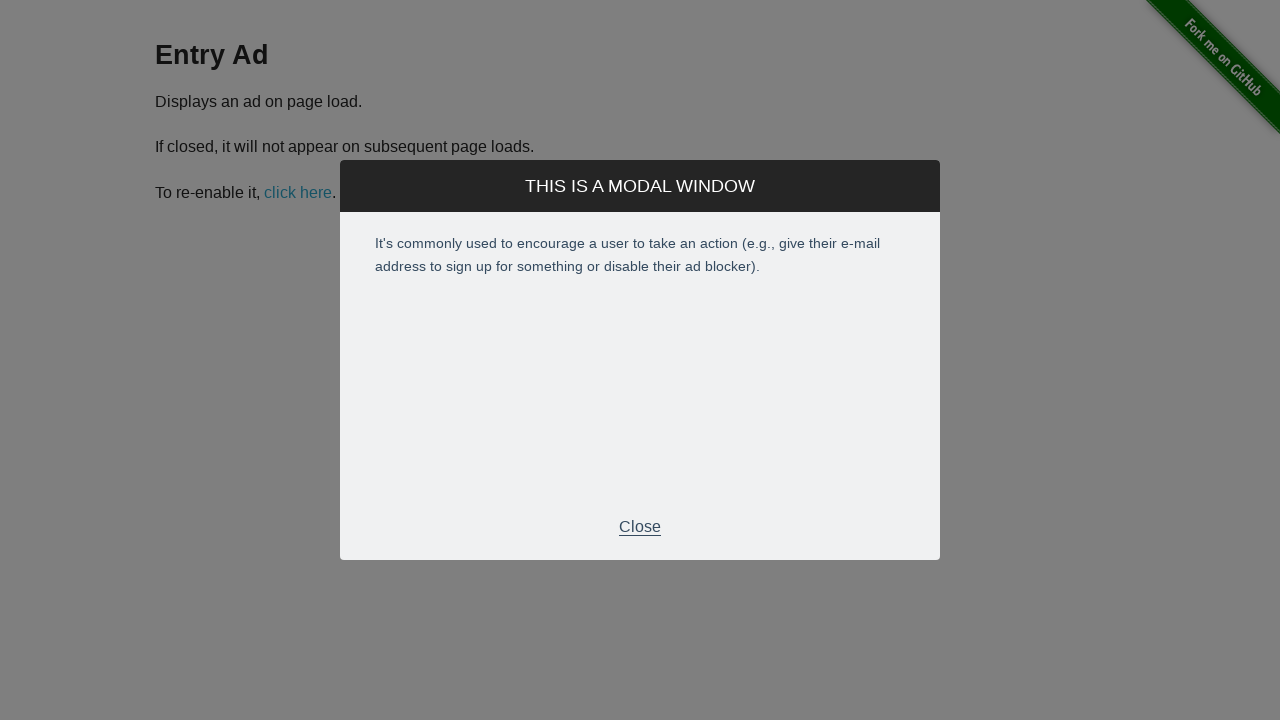

Verified modal is visible
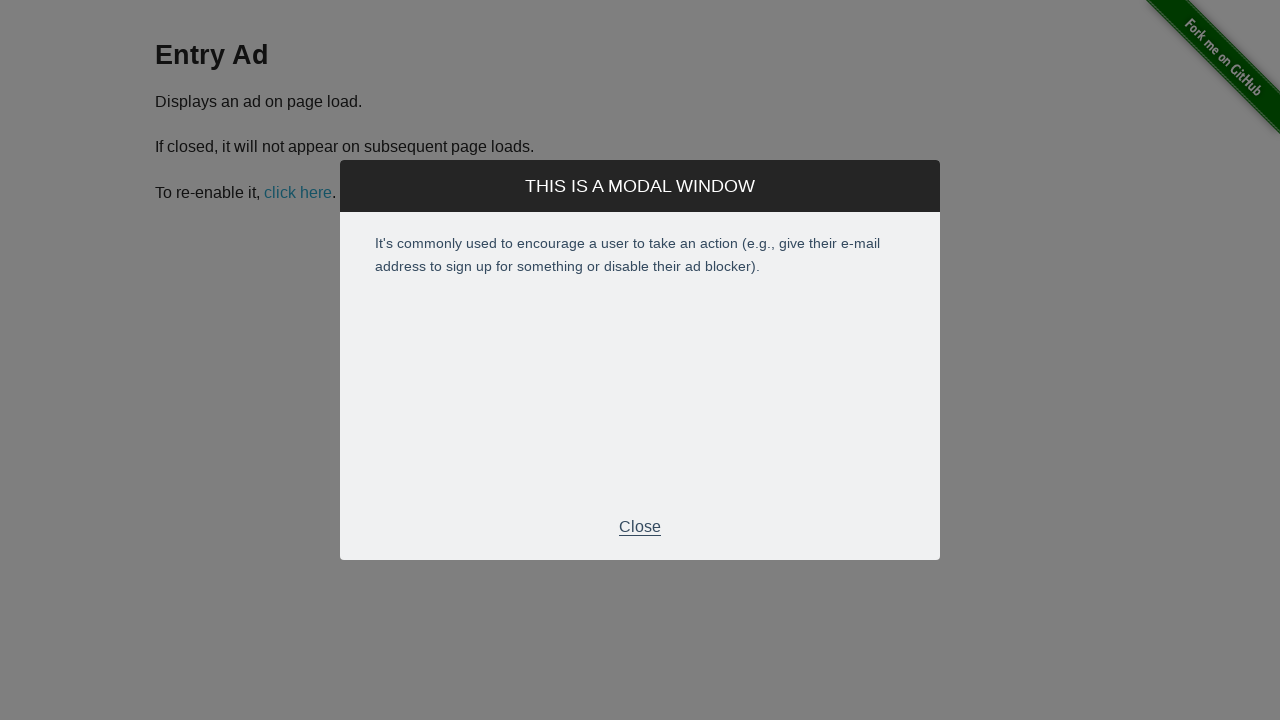

Clicked close button in modal footer at (640, 527) on .modal-footer
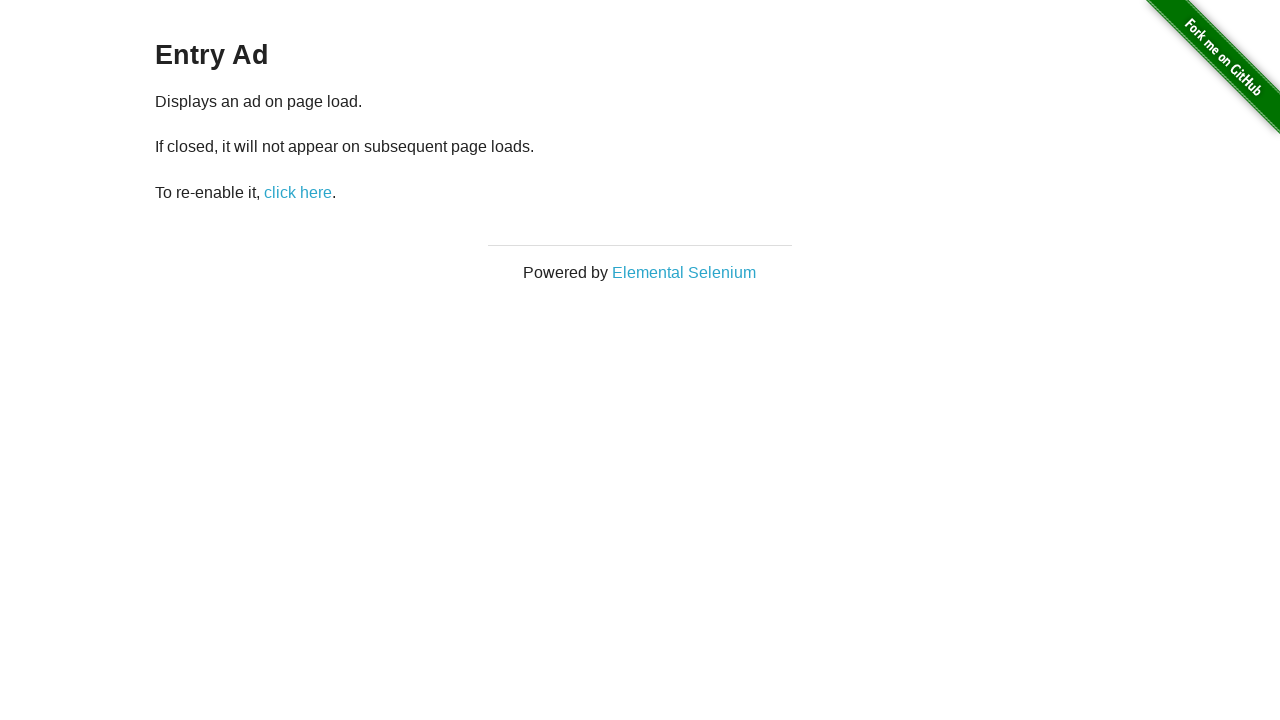

Modal closed successfully
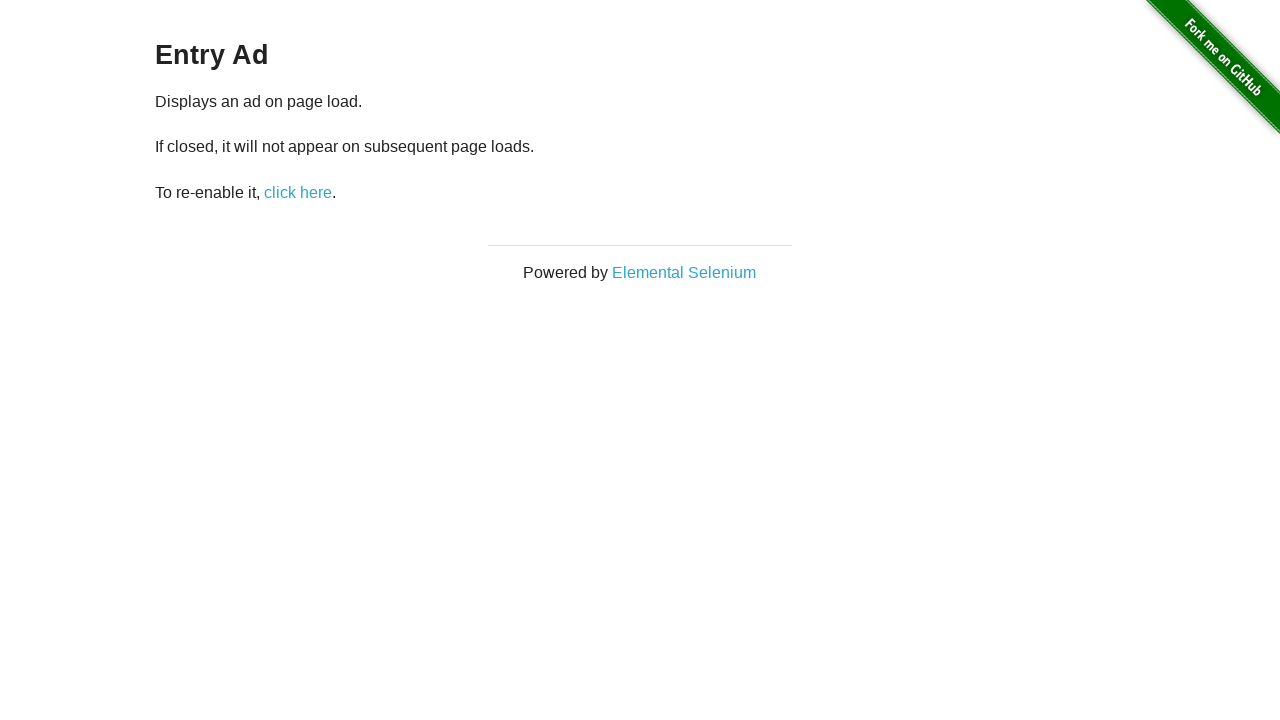

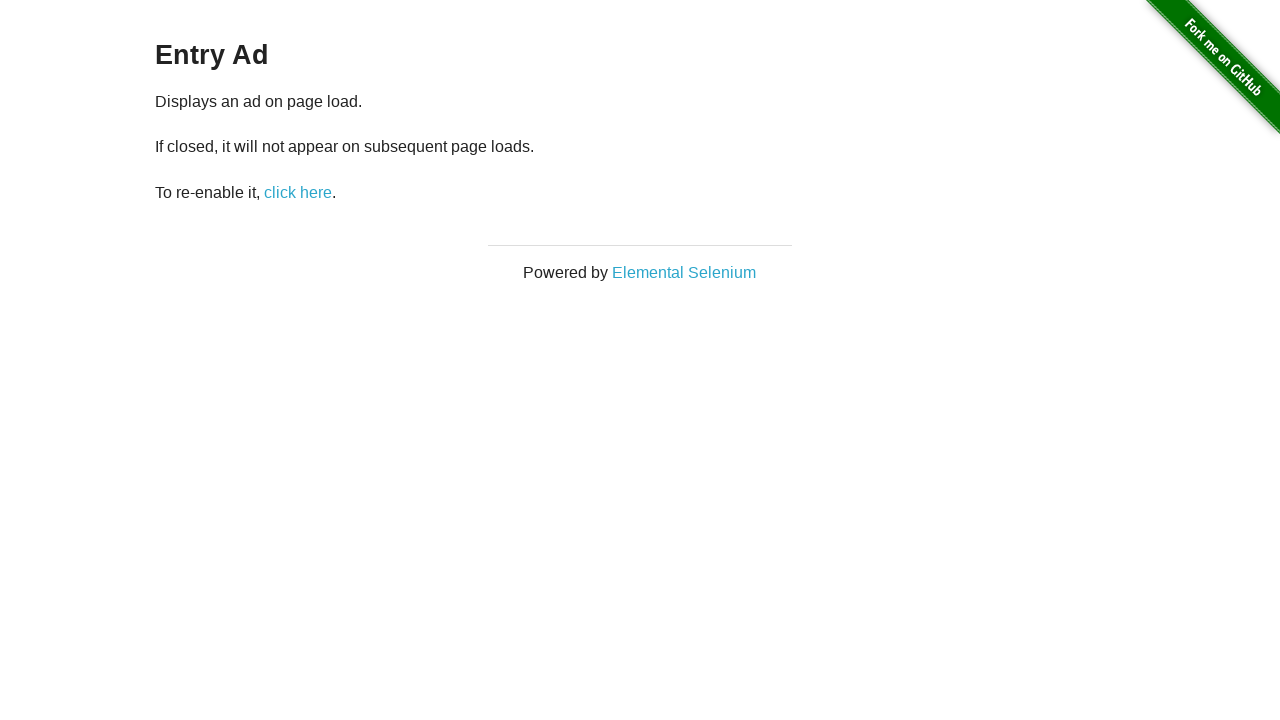